Tests pagination functionality on a university activity listing page by navigating through multiple pages and returning to the first page.

Starting URL: https://sys.ndhu.edu.tw/SA/XSL_ApplyRWD/ActApply.aspx

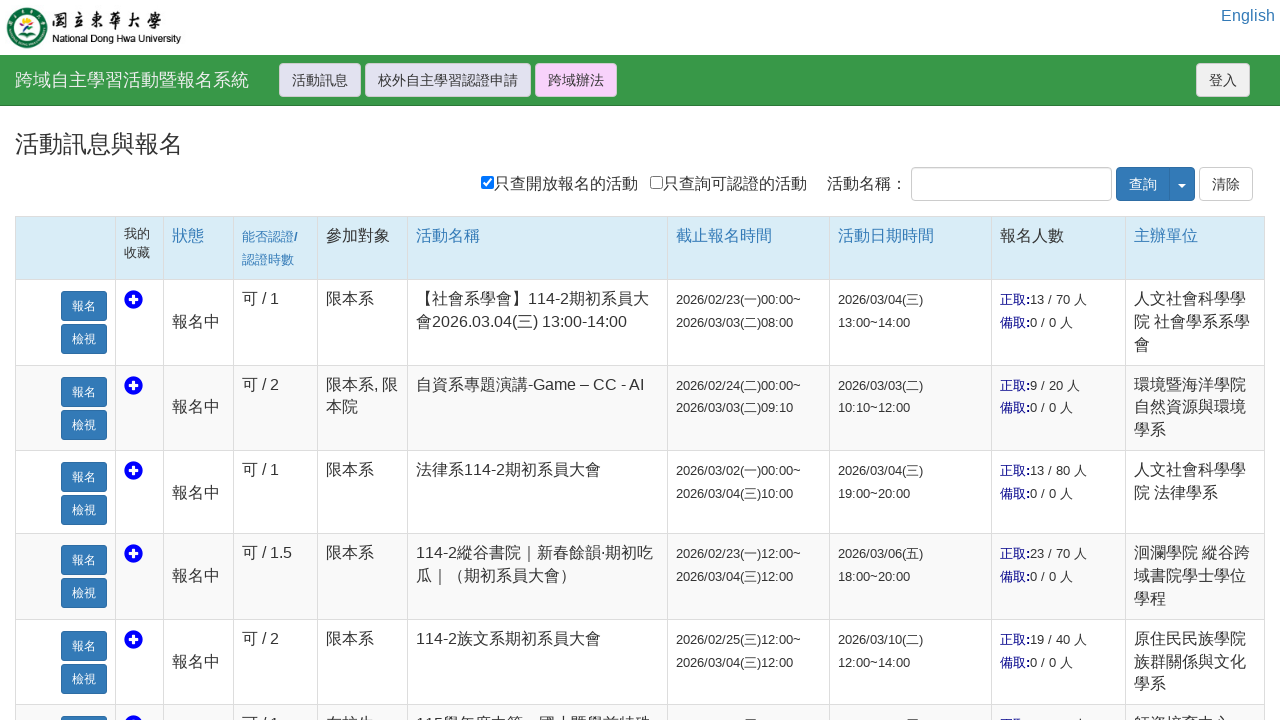

Activity list loaded on initial page
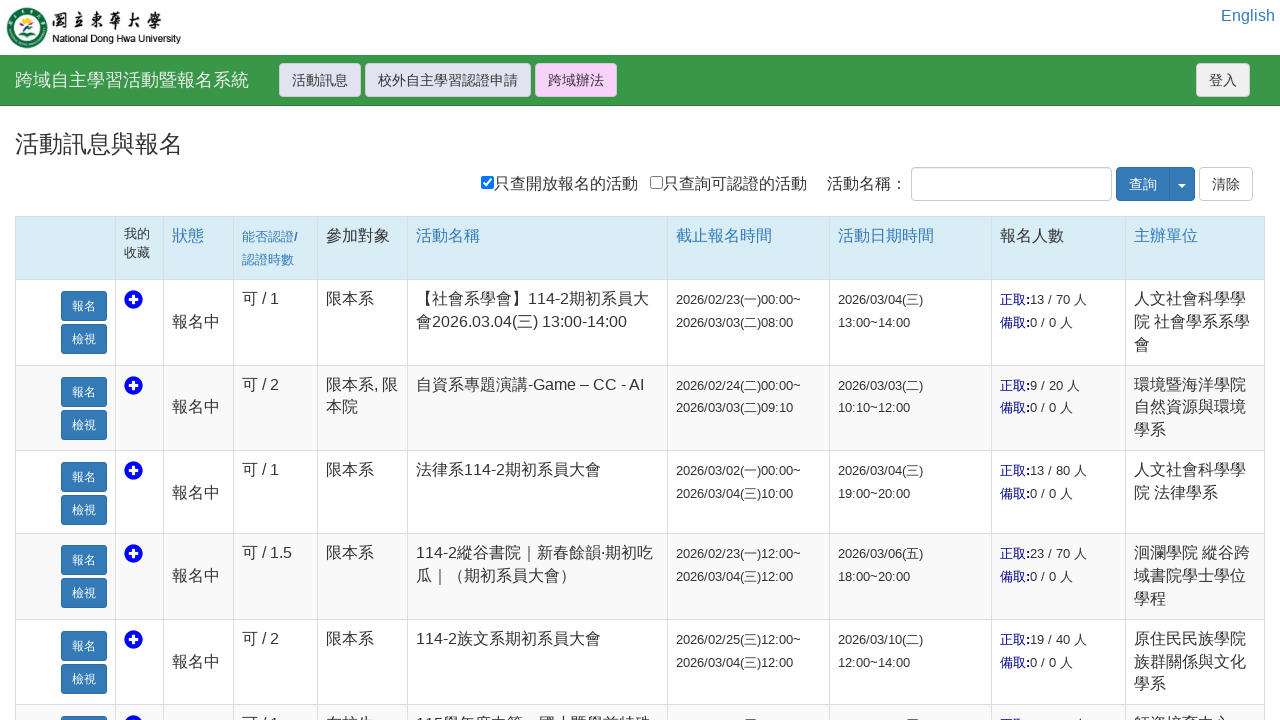

Found 7 pagination links
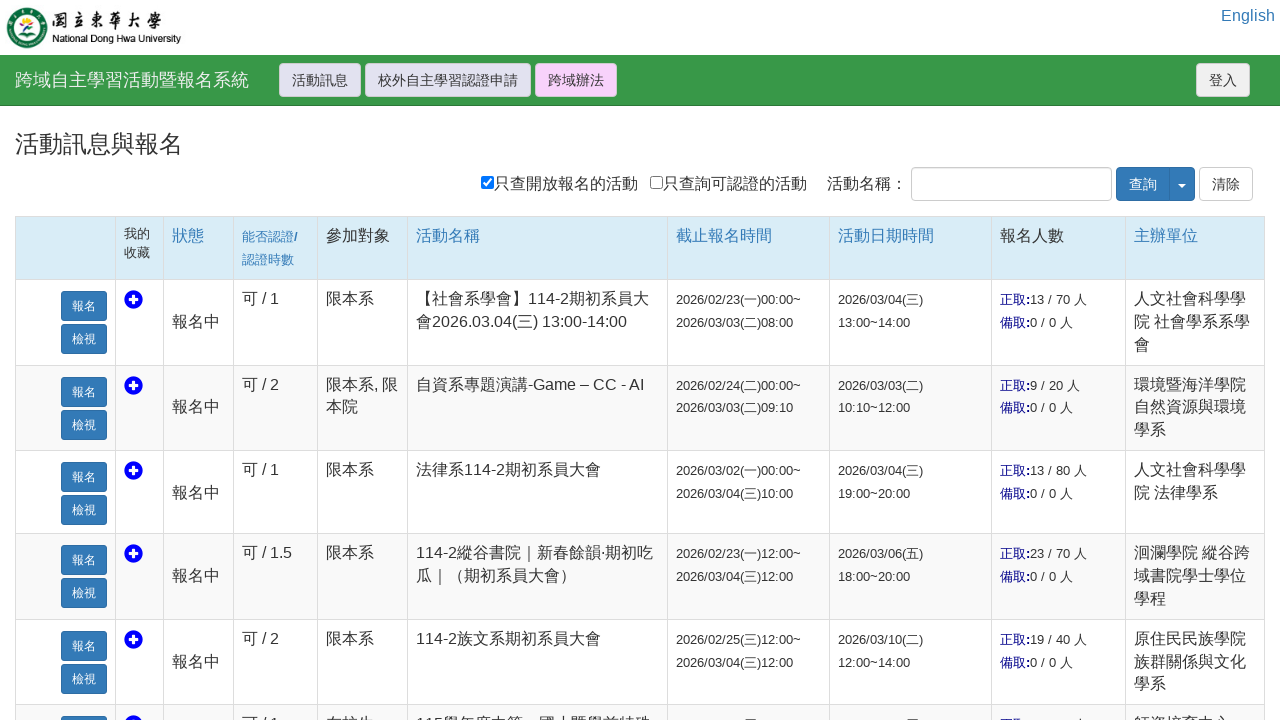

Clicked on page 2 pagination link at (76, 504) on [href^="javascript:__doPostBack('ctl00$BodyContent$gvActs','Page$"]
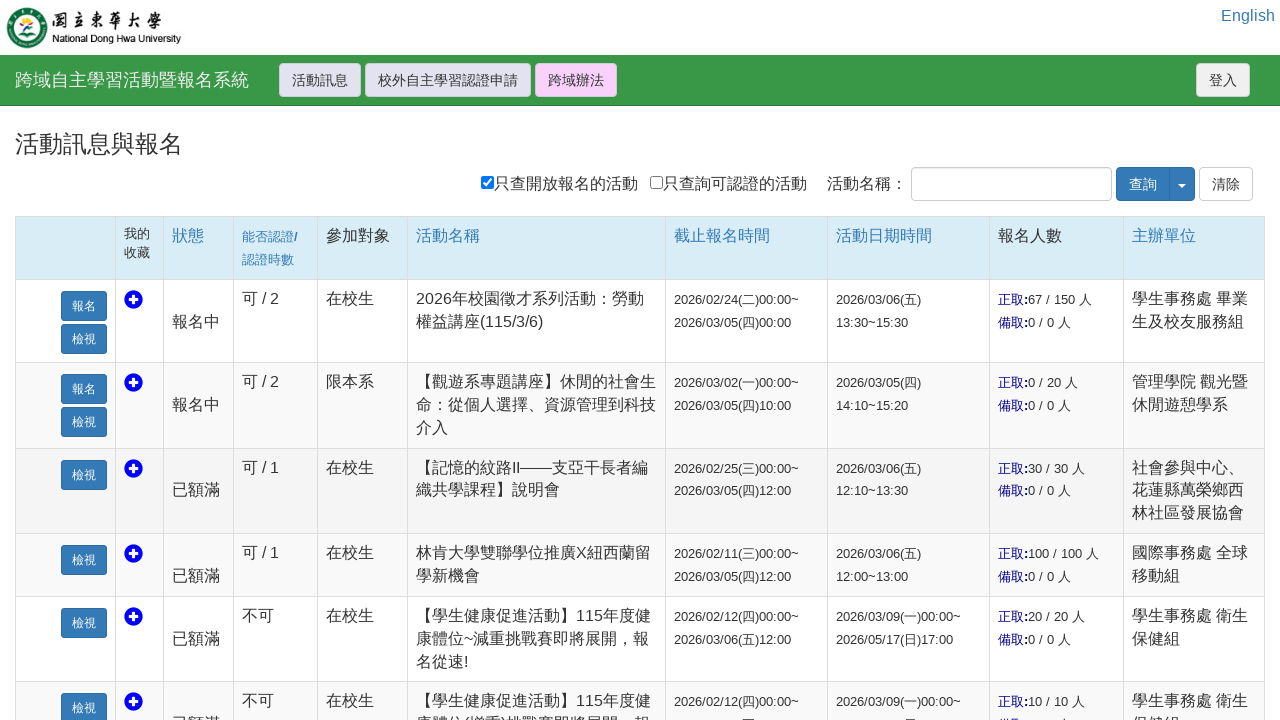

Waited 500ms for page 2 to load
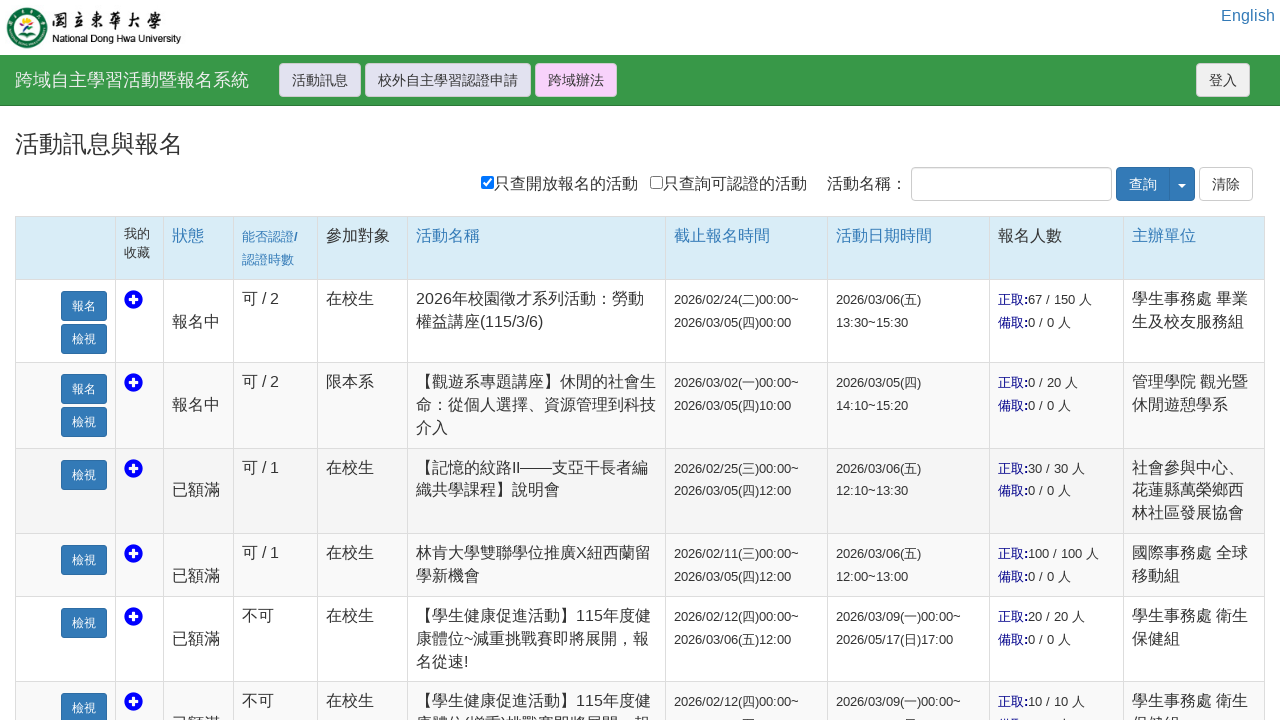

Page 2 content loaded successfully
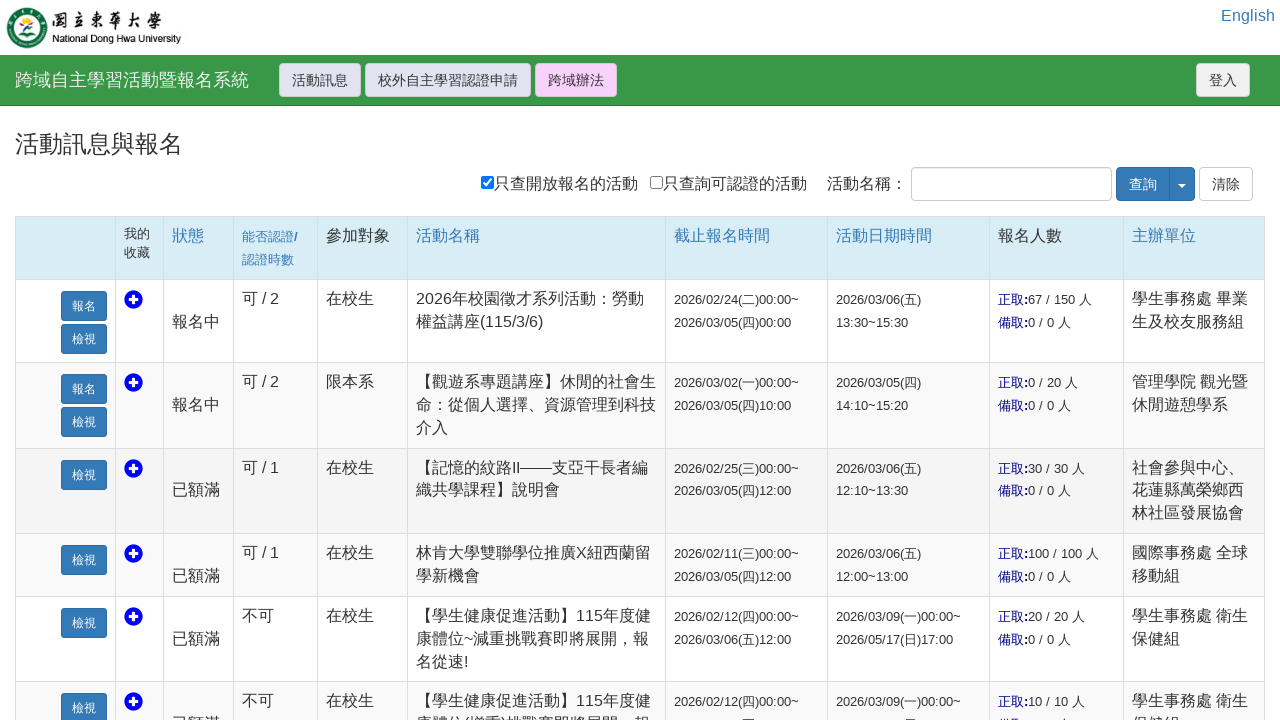

Clicked on page 1 pagination link to return to first page at (42, 504) on a[href="javascript:__doPostBack('ctl00$BodyContent$gvActs','Page$1')"]
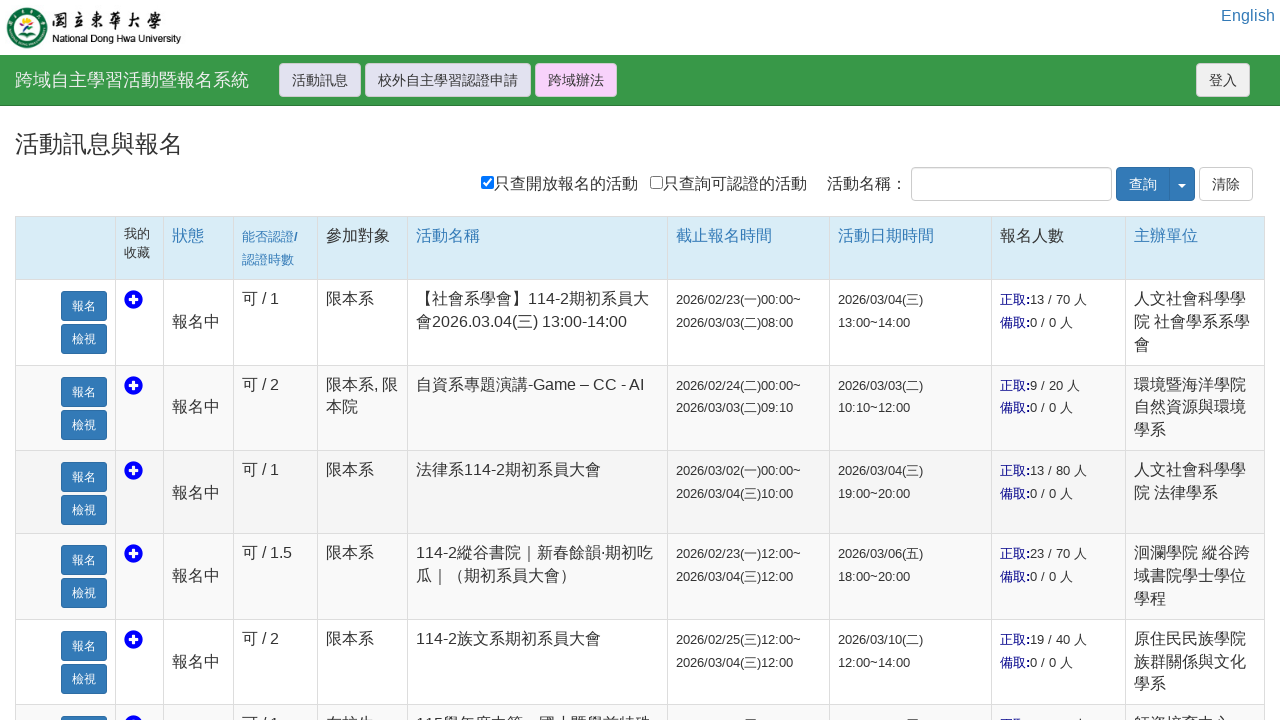

Waited 500ms for page 1 to load
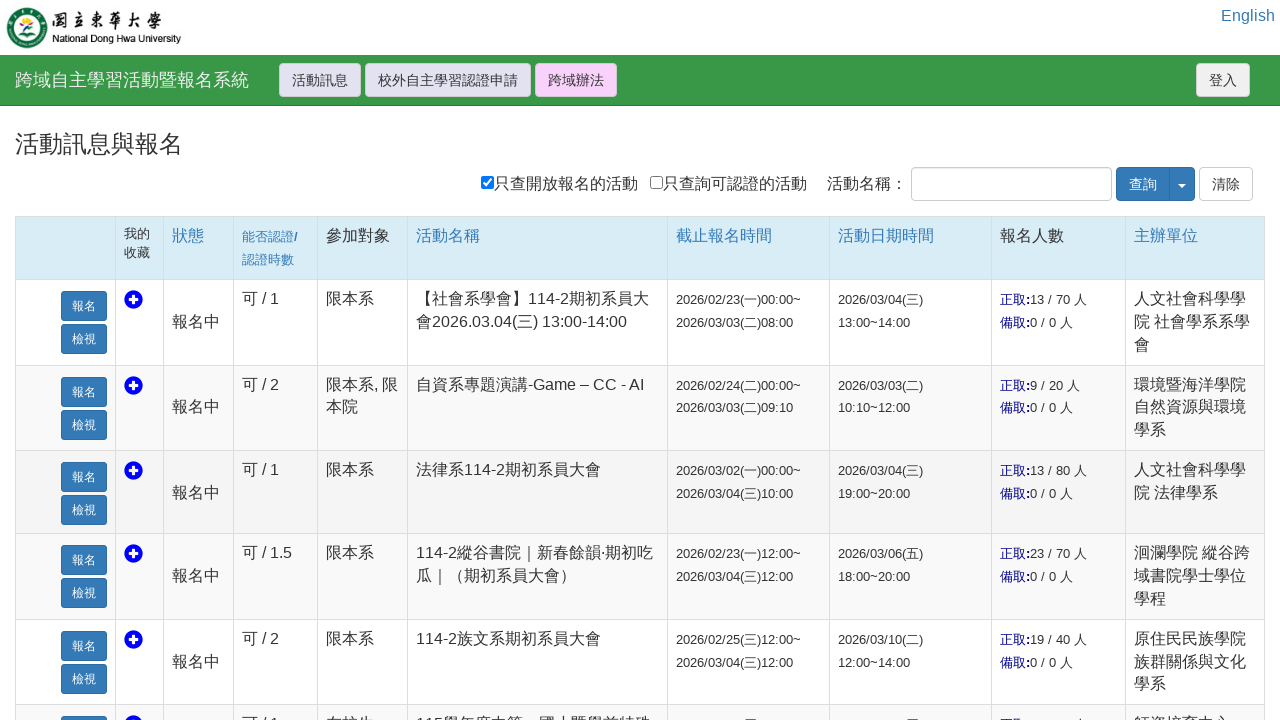

Verified return to page 1 - activity list loaded successfully
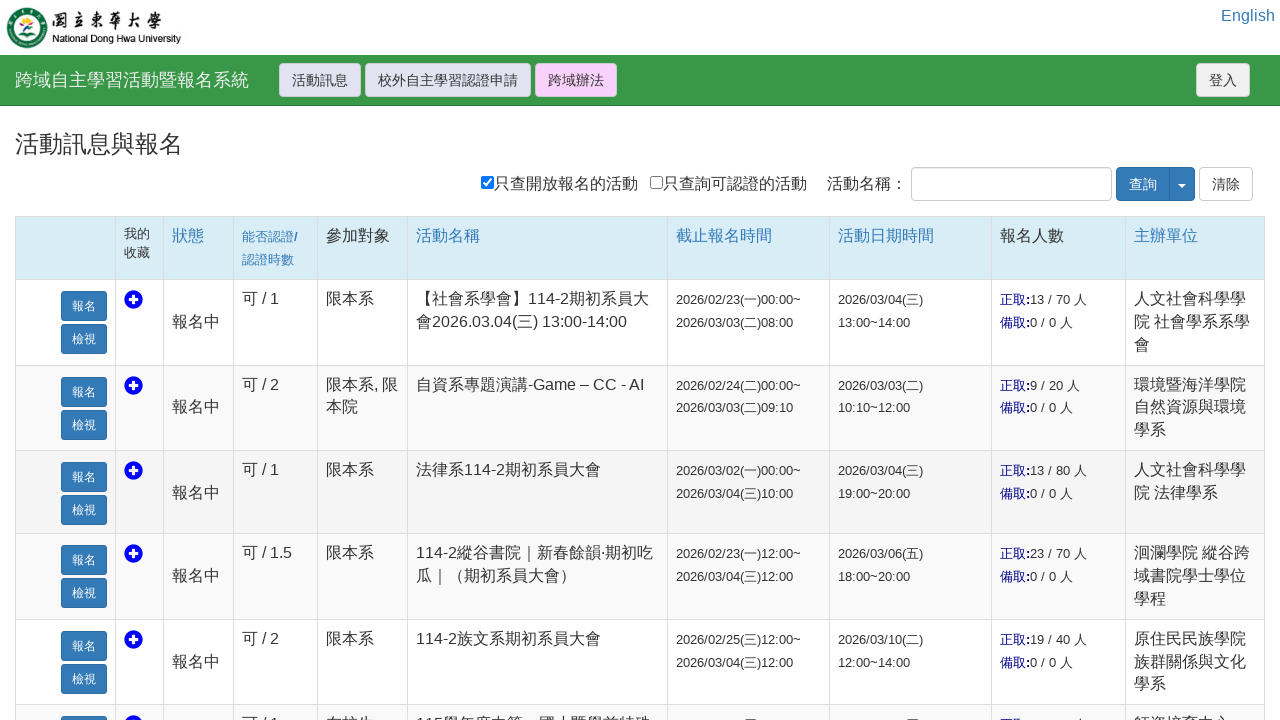

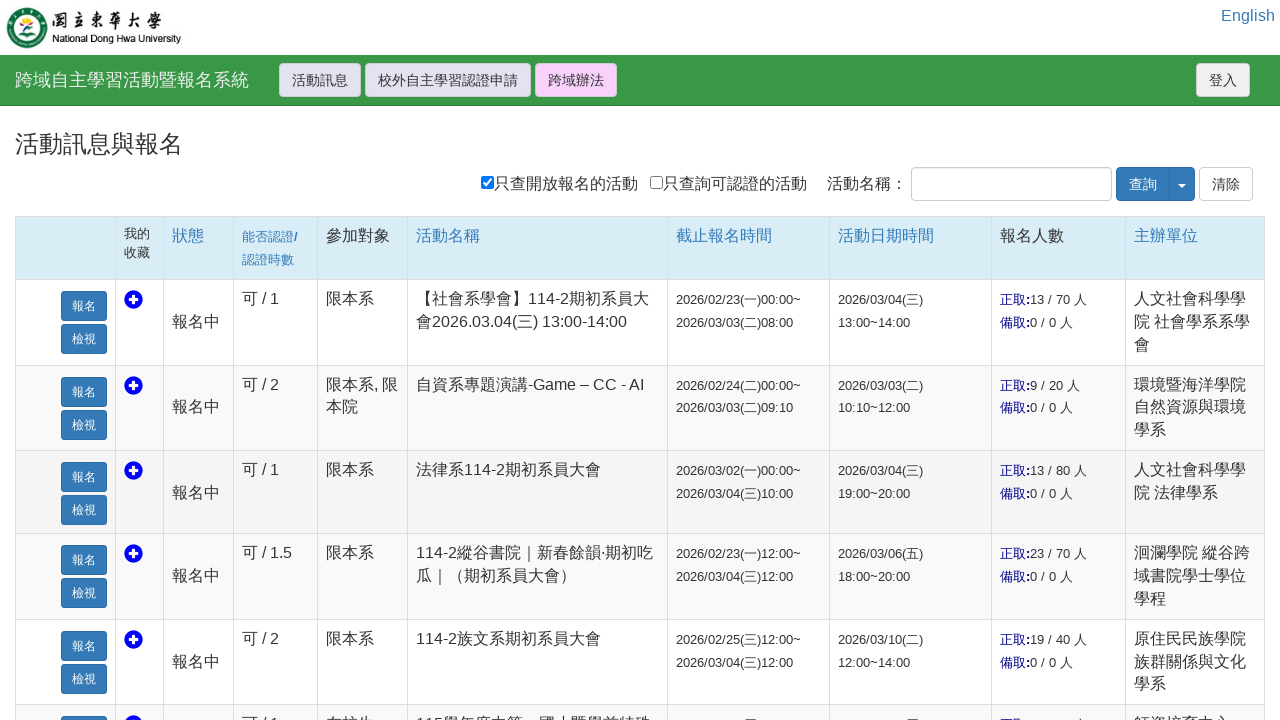